Tests the search functionality on the WebDriverIO documentation site by clicking on the search input and typing a search query

Starting URL: https://v5.webdriver.io

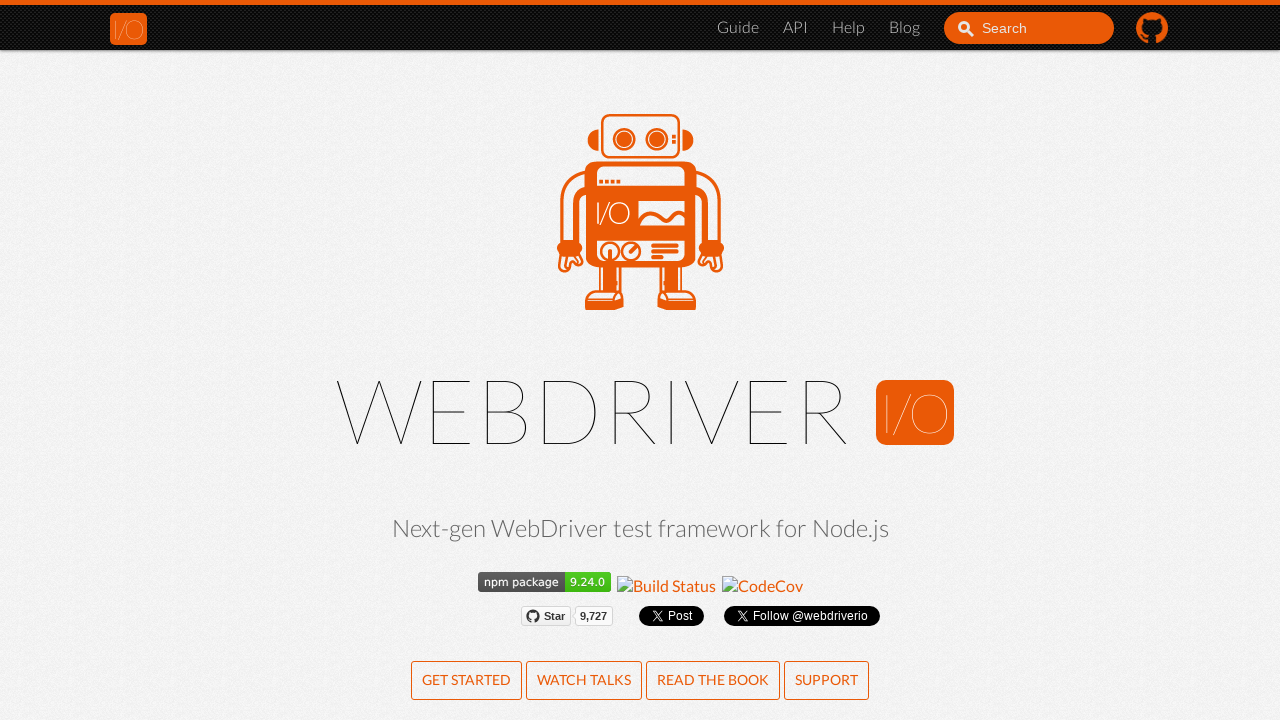

Clicked on the search input field at (1029, 28) on #search_input_react
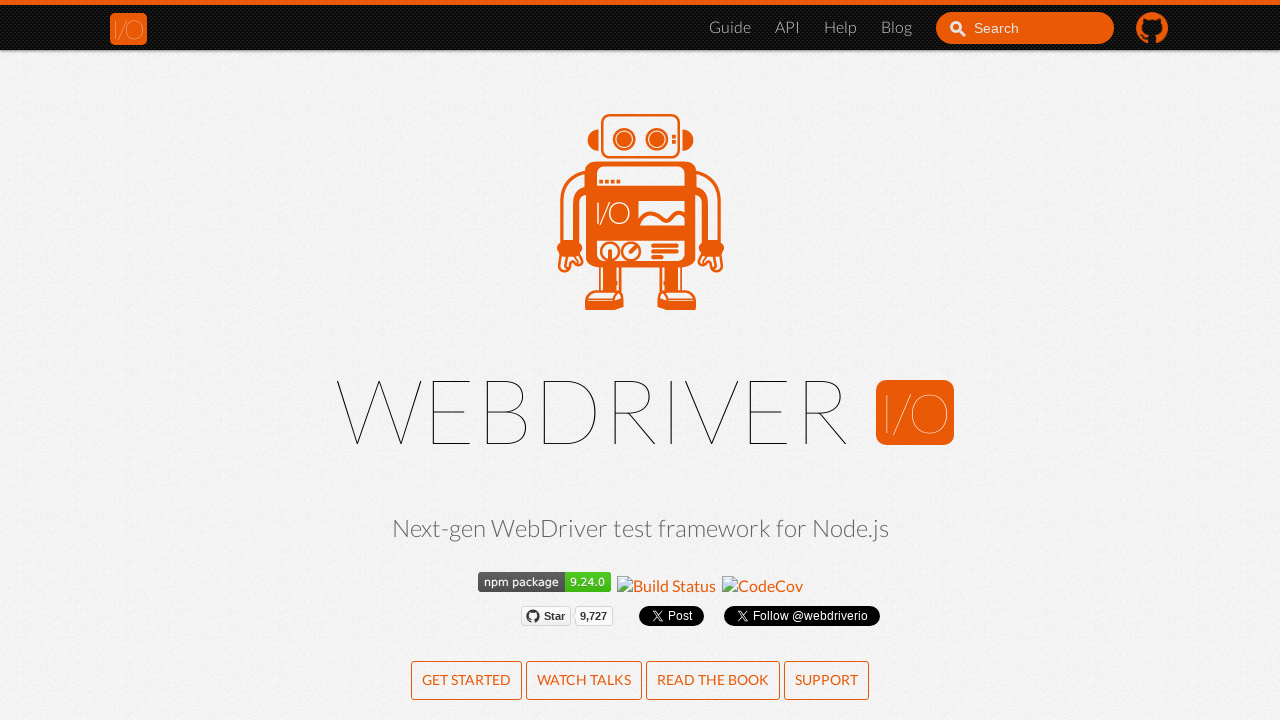

Typed 'text' into the search input field on #search_input_react
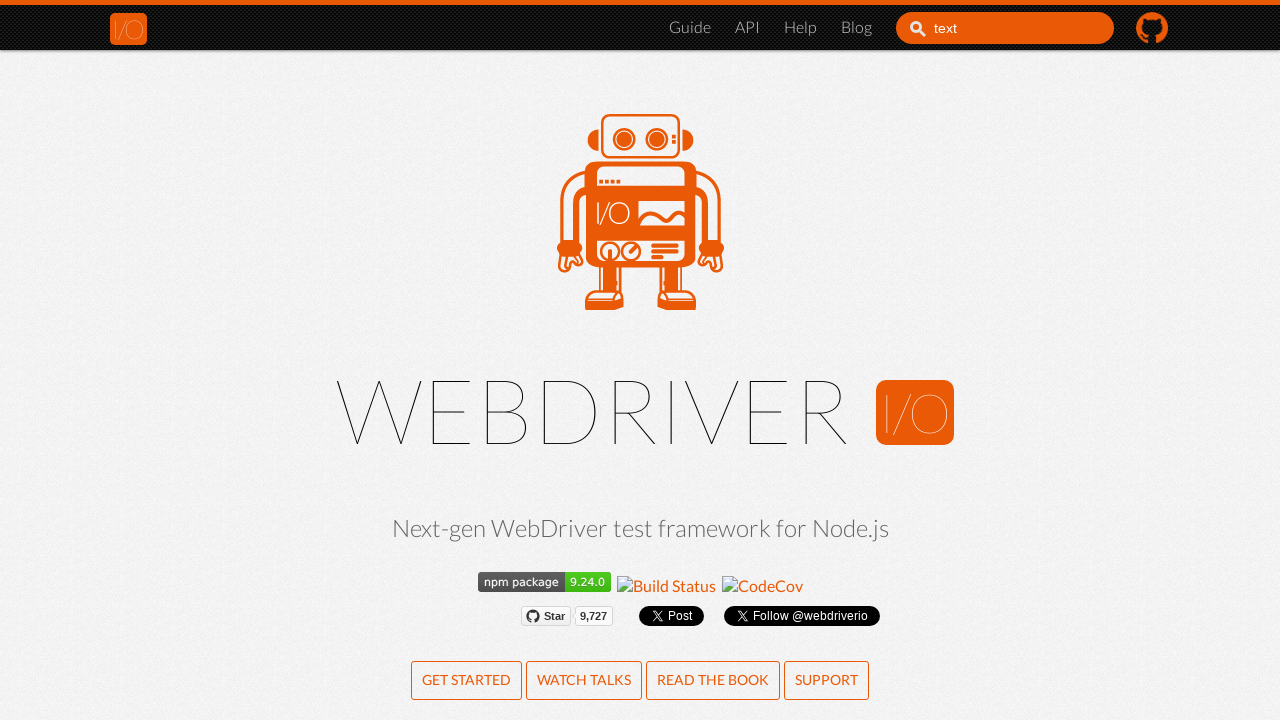

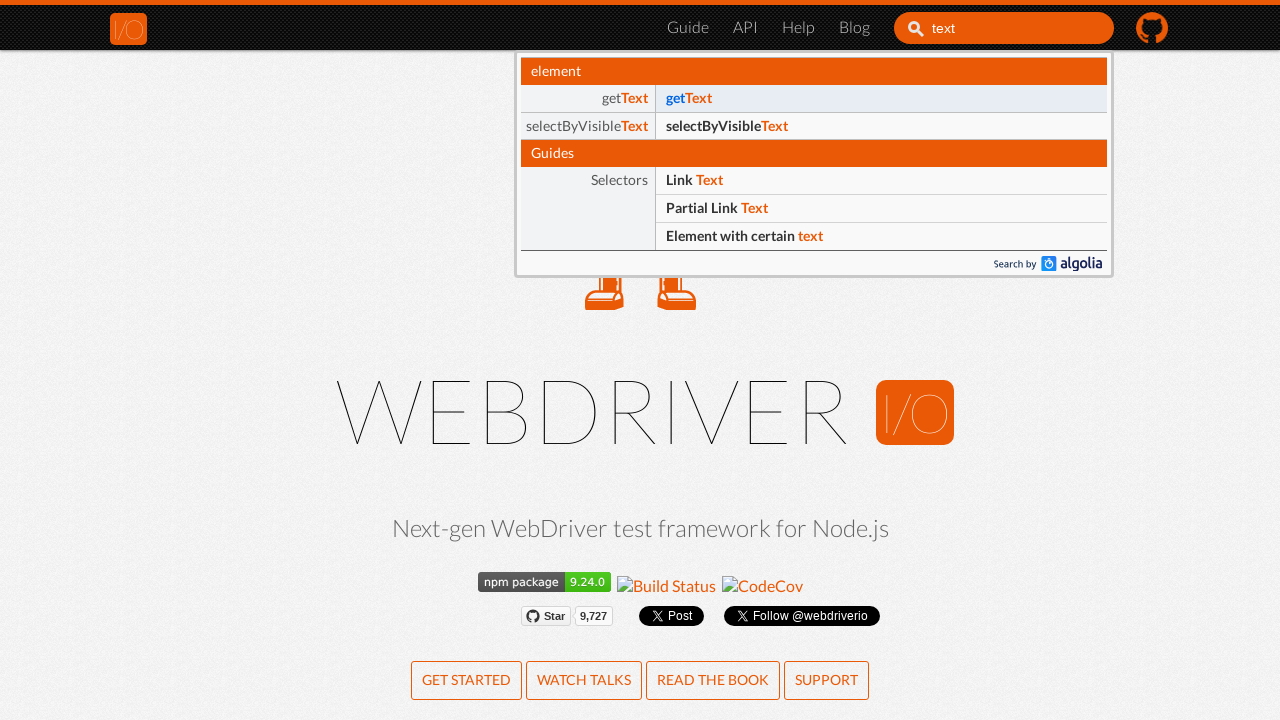